Tests right-click context menu functionality by right-clicking a button, hovering over the Delete option, clicking it, and accepting the alert.

Starting URL: http://swisnl.github.io/jQuery-contextMenu/demo.html

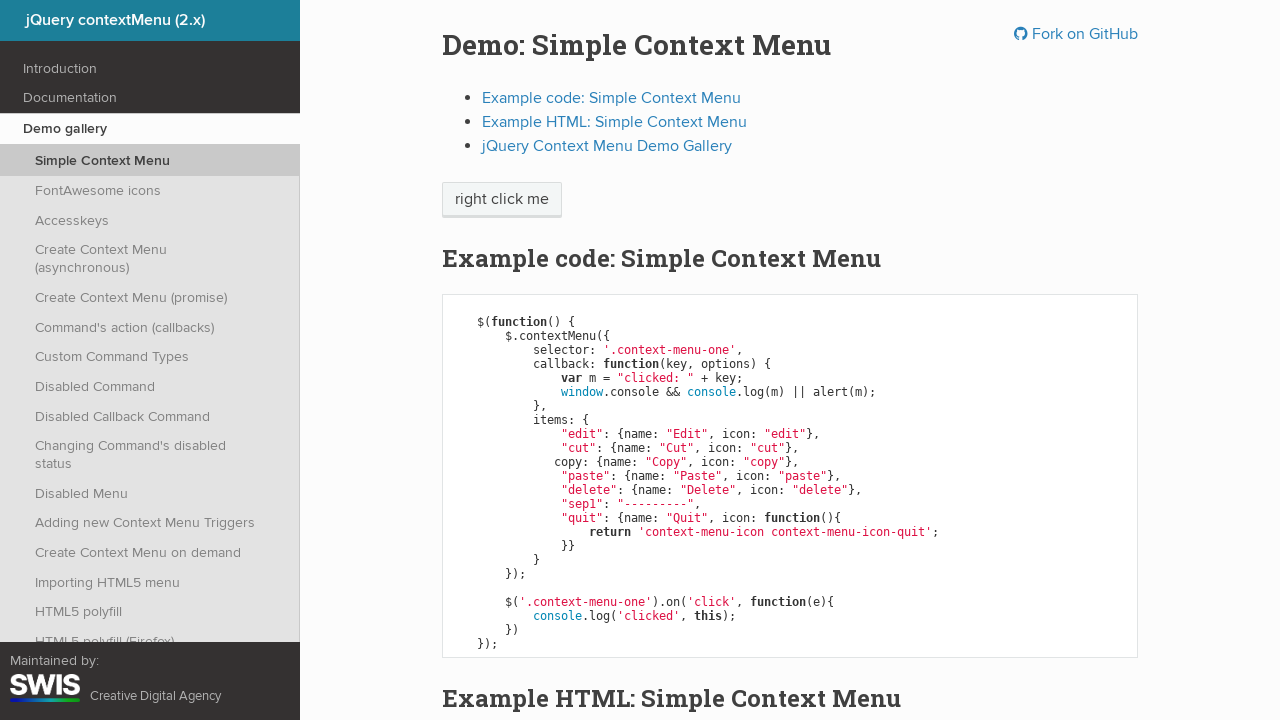

Right-clicked the context menu button to open context menu at (502, 200) on xpath=//span[@class='context-menu-one btn btn-neutral']
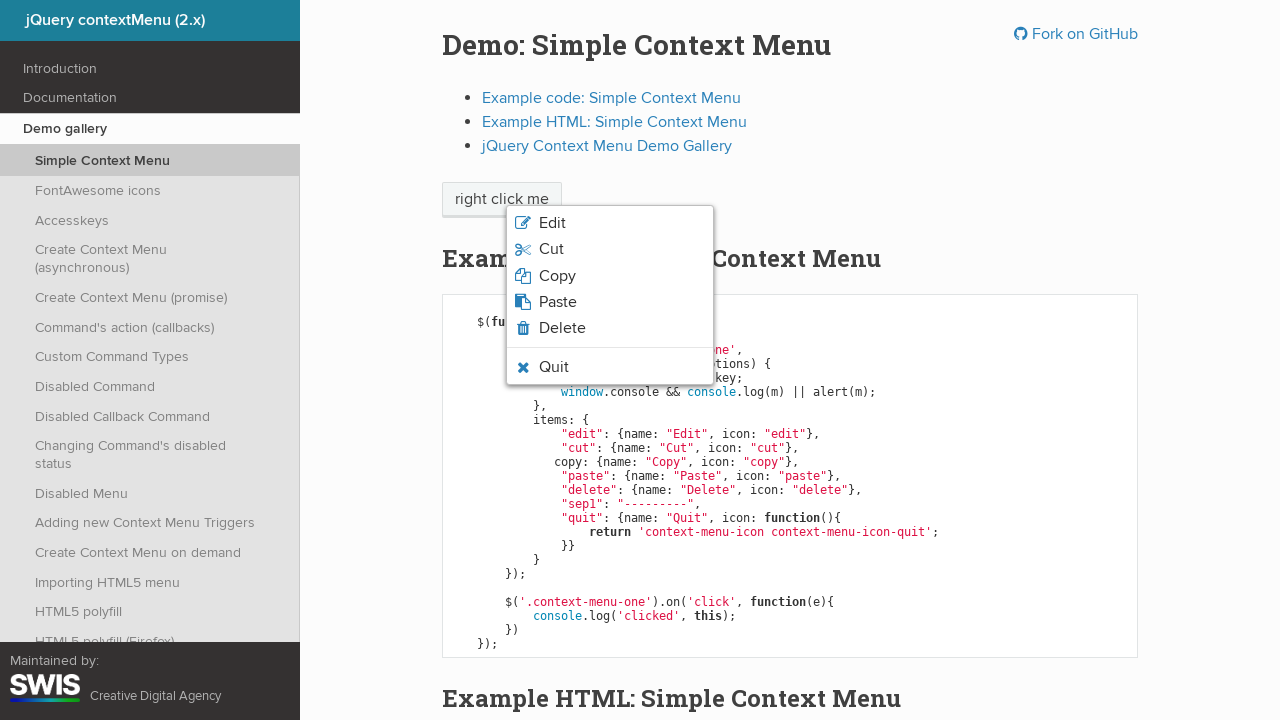

Located the Delete option in the context menu
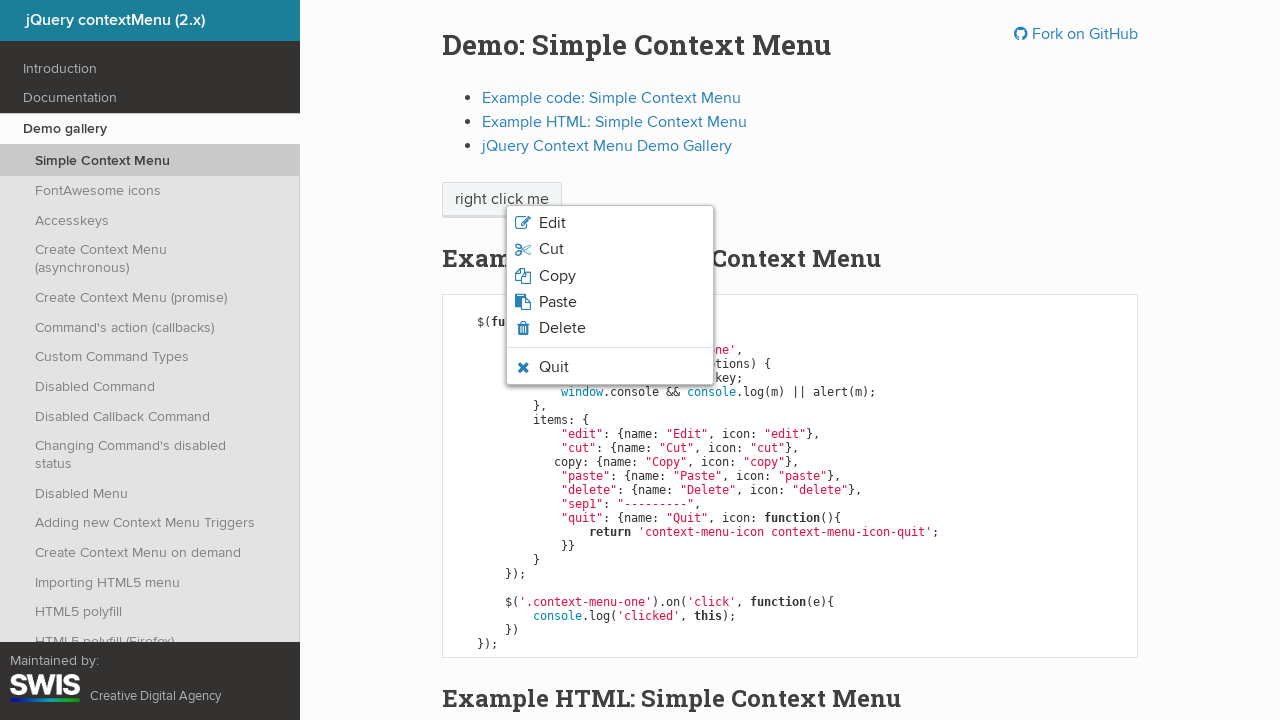

Hovered over the Delete option at (610, 328) on xpath=//li[contains(@class, 'context-menu-icon-delete')]
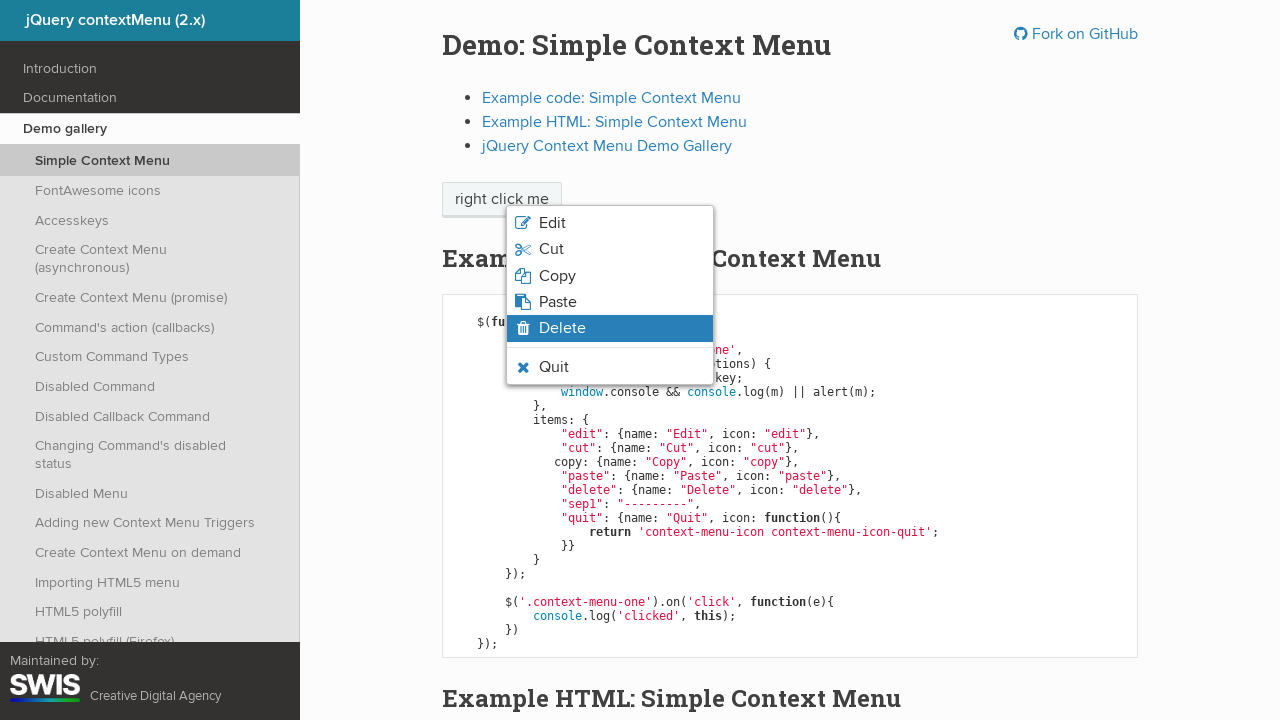

Clicked the Delete option at (610, 328) on xpath=//li[contains(@class, 'context-menu-icon-delete')]
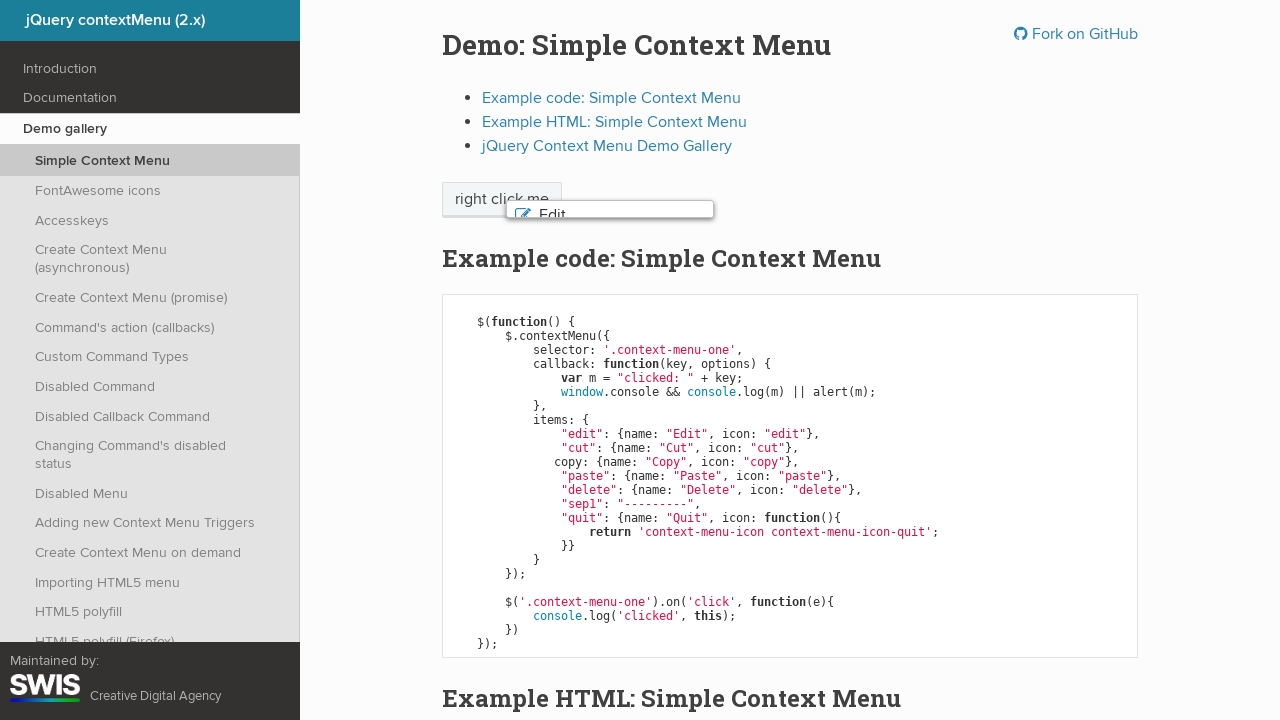

Set up alert handler to accept dialogs
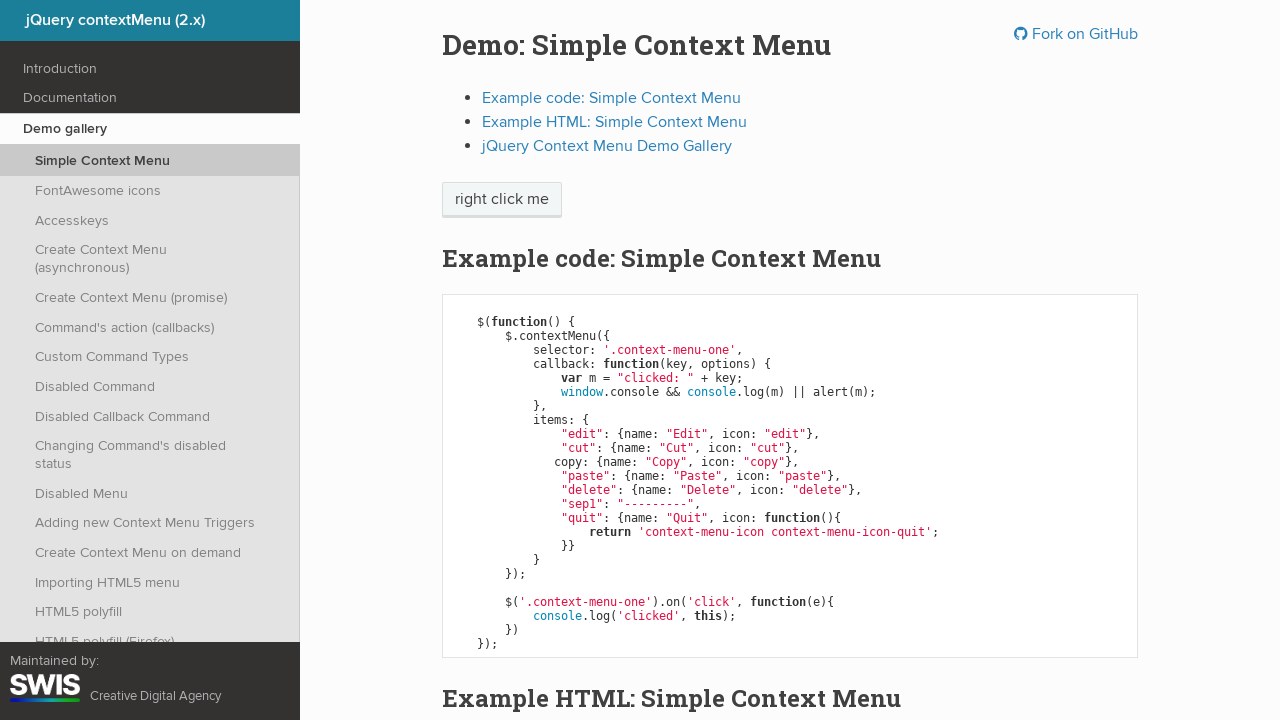

Right-clicked the context menu button again to verify functionality at (502, 200) on xpath=//span[@class='context-menu-one btn btn-neutral']
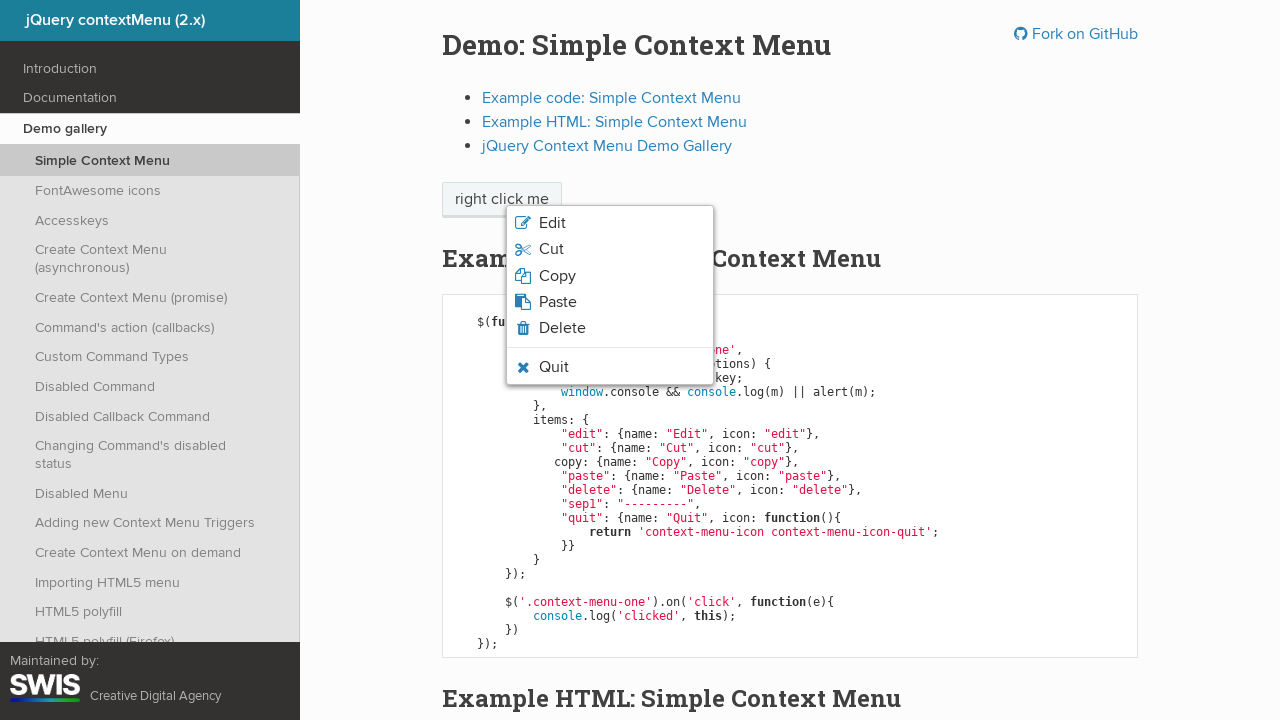

Verified that the Delete option is still displayed in the context menu
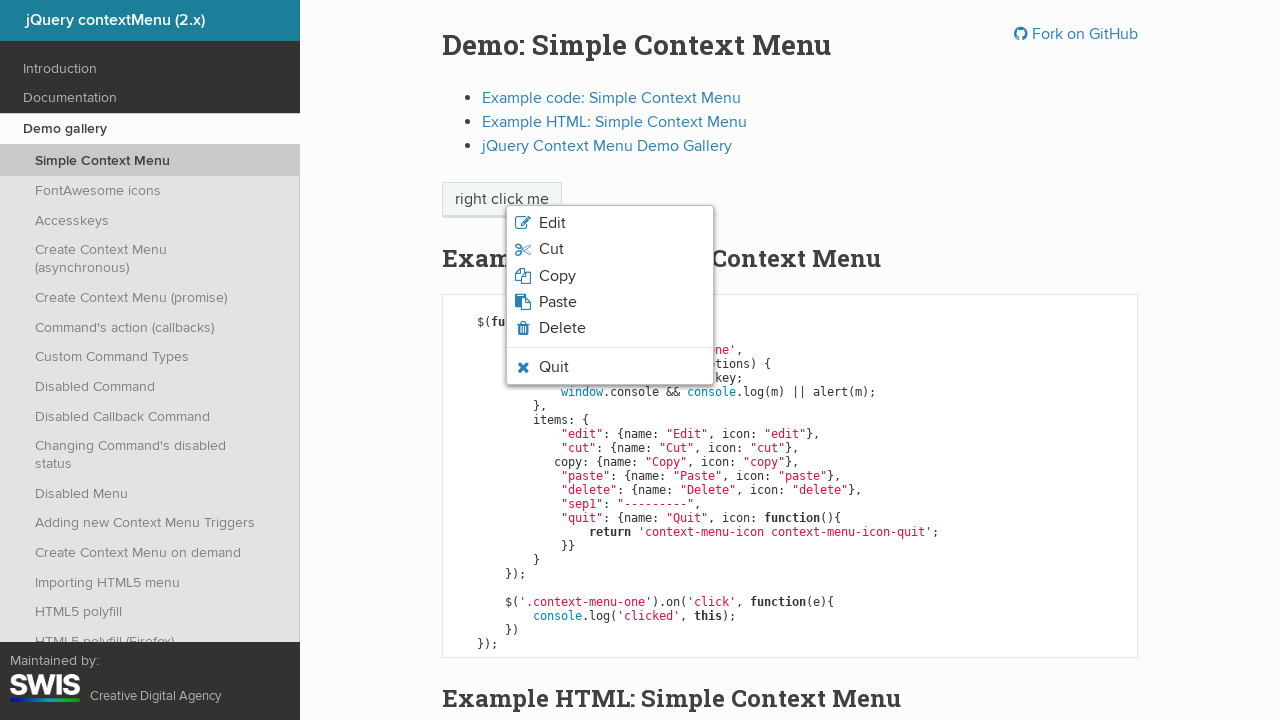

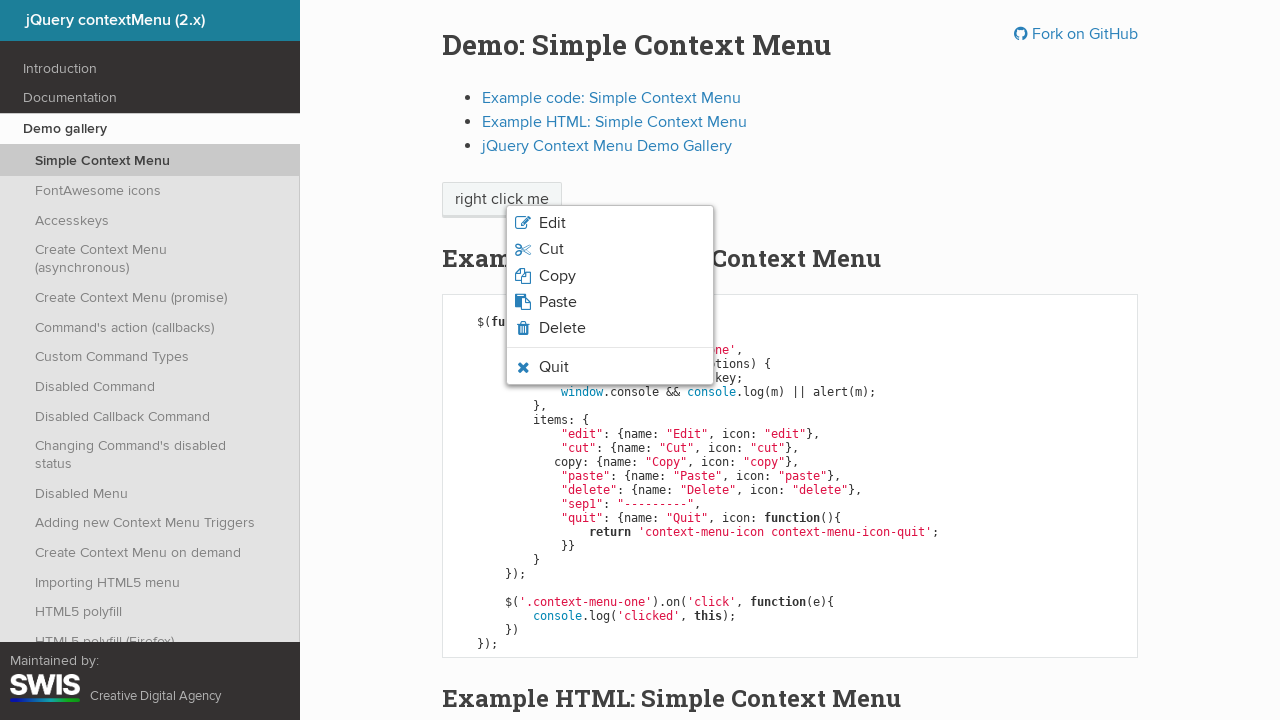